Tests basic browser navigation by visiting a practice automation page, navigating back and forward, and locating checkbox elements on the page.

Starting URL: https://rahulshettyacademy.com/AutomationPractice/

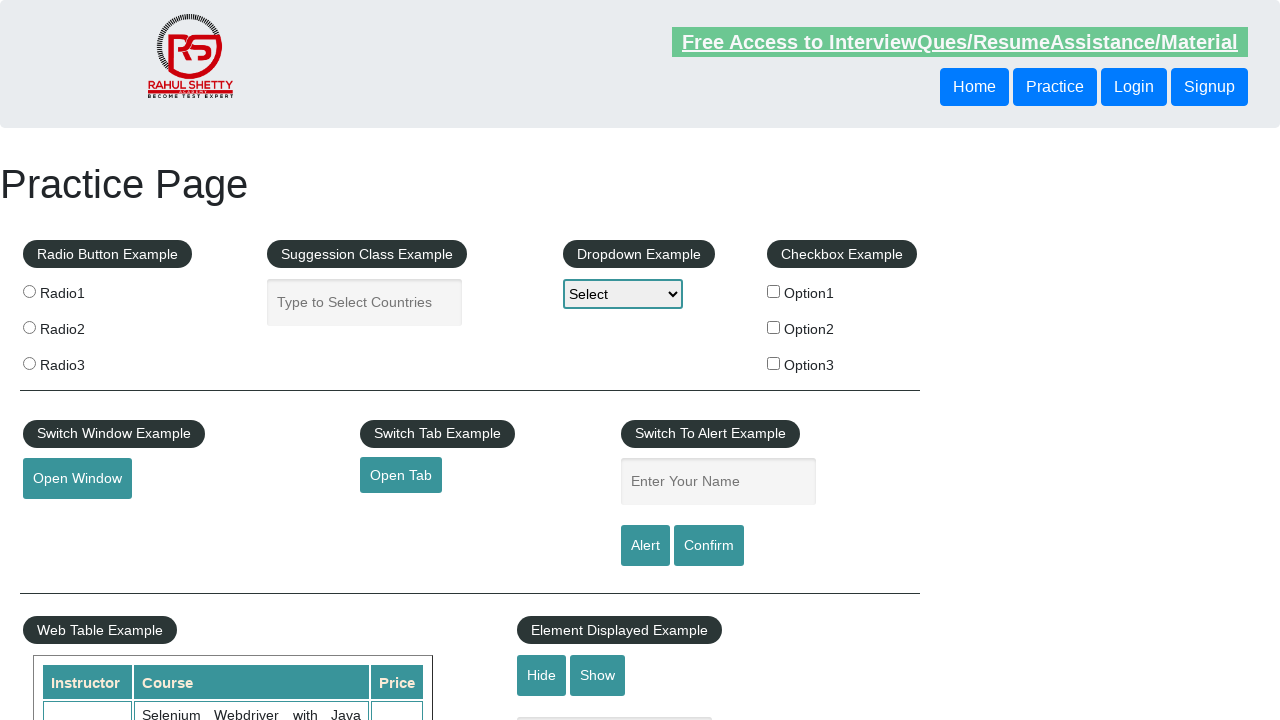

Retrieved page title: Practice Page
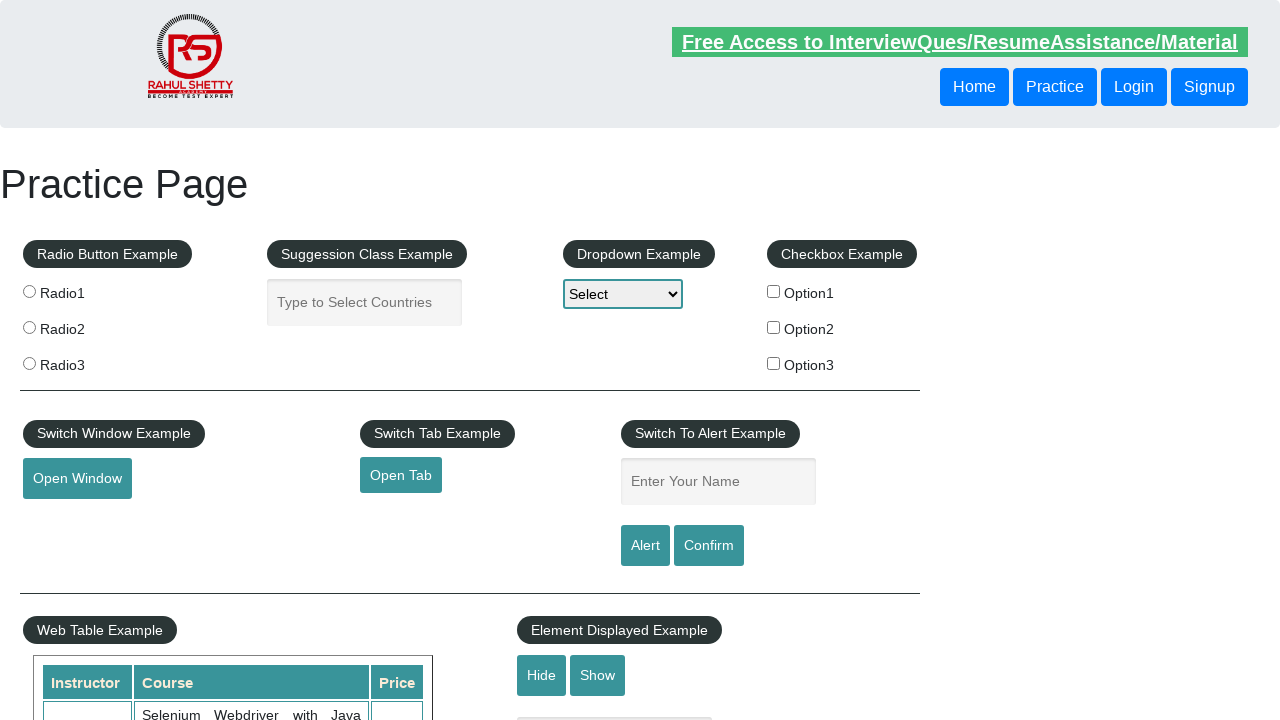

Navigated back in browser history
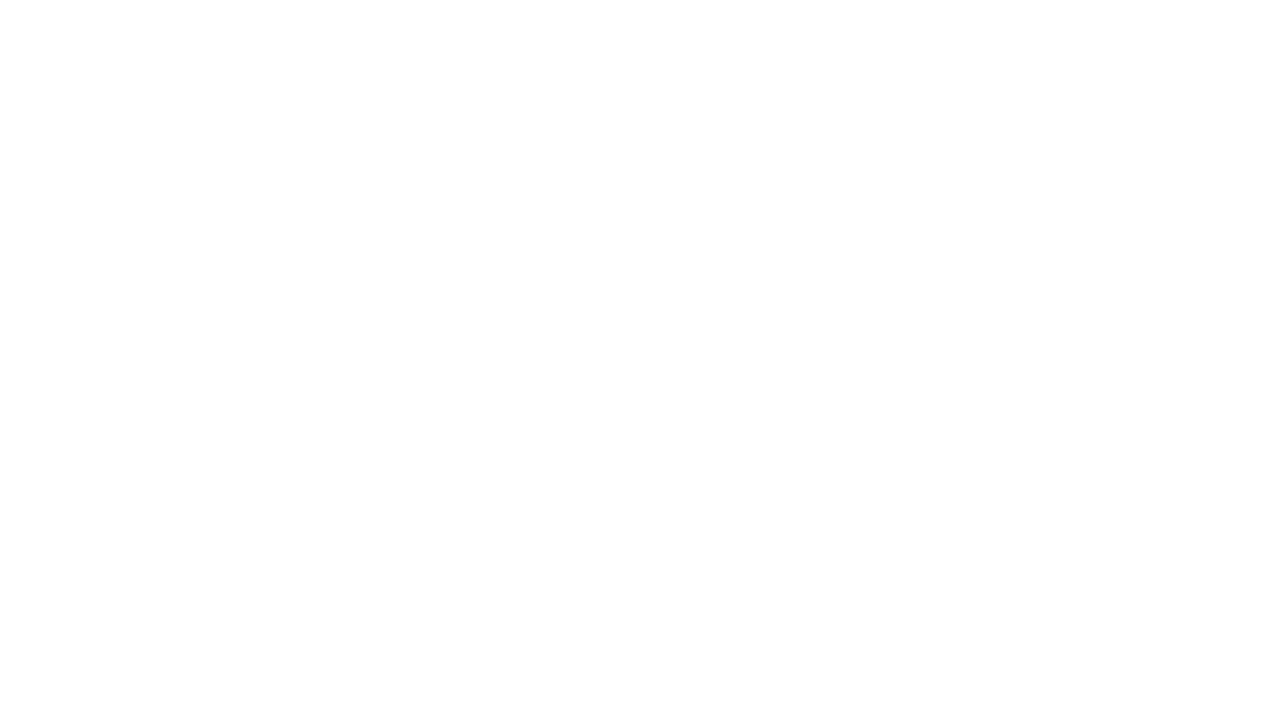

Navigated forward in browser history
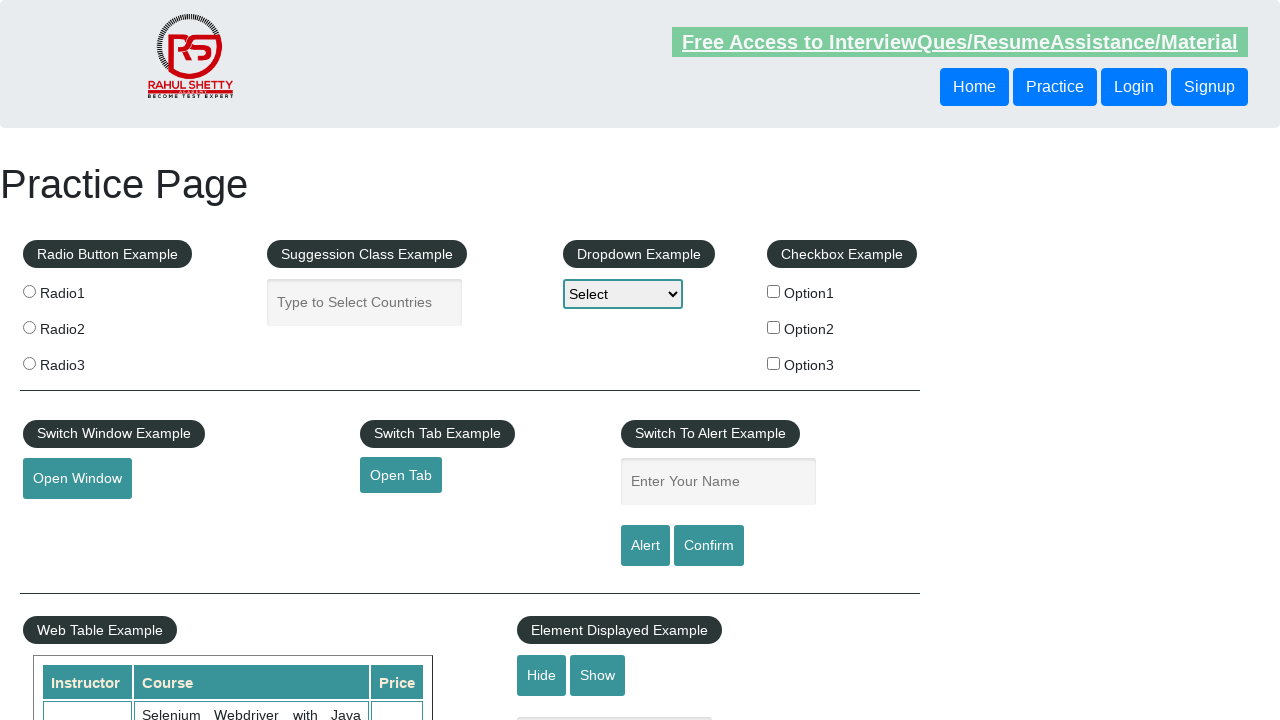

Waited for checkbox elements to load on page
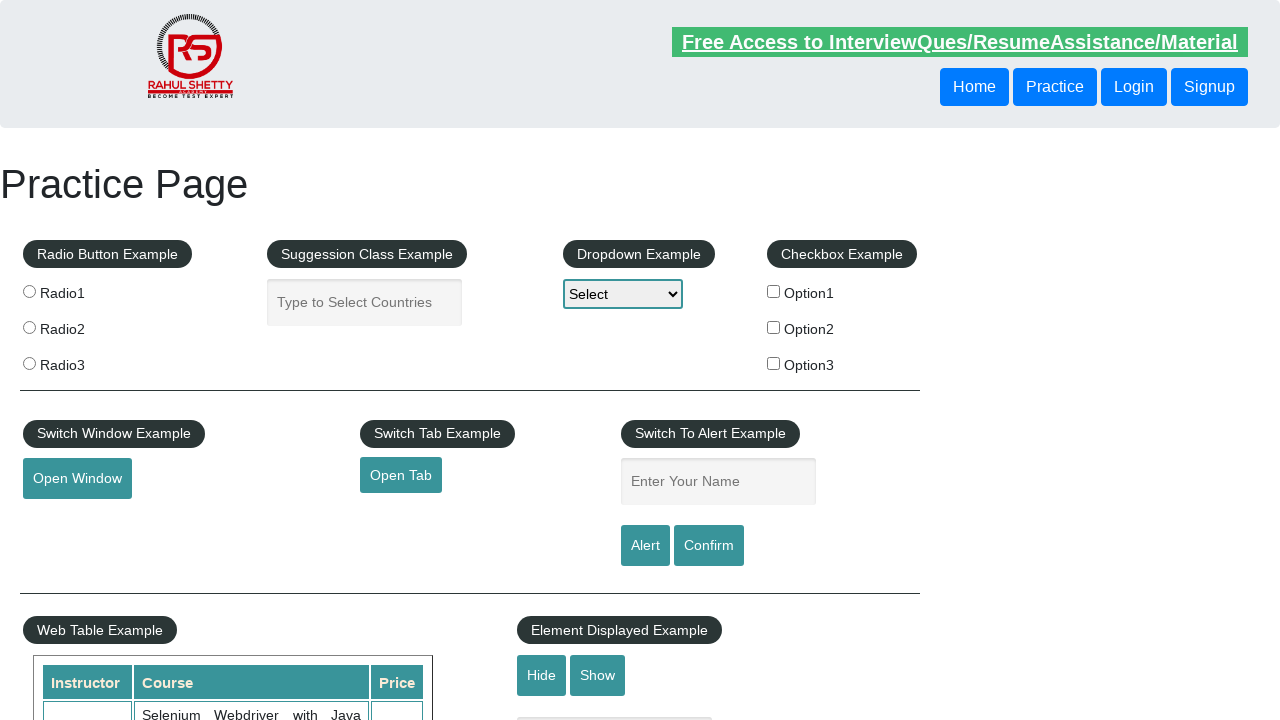

Located 3 checkbox elements on page
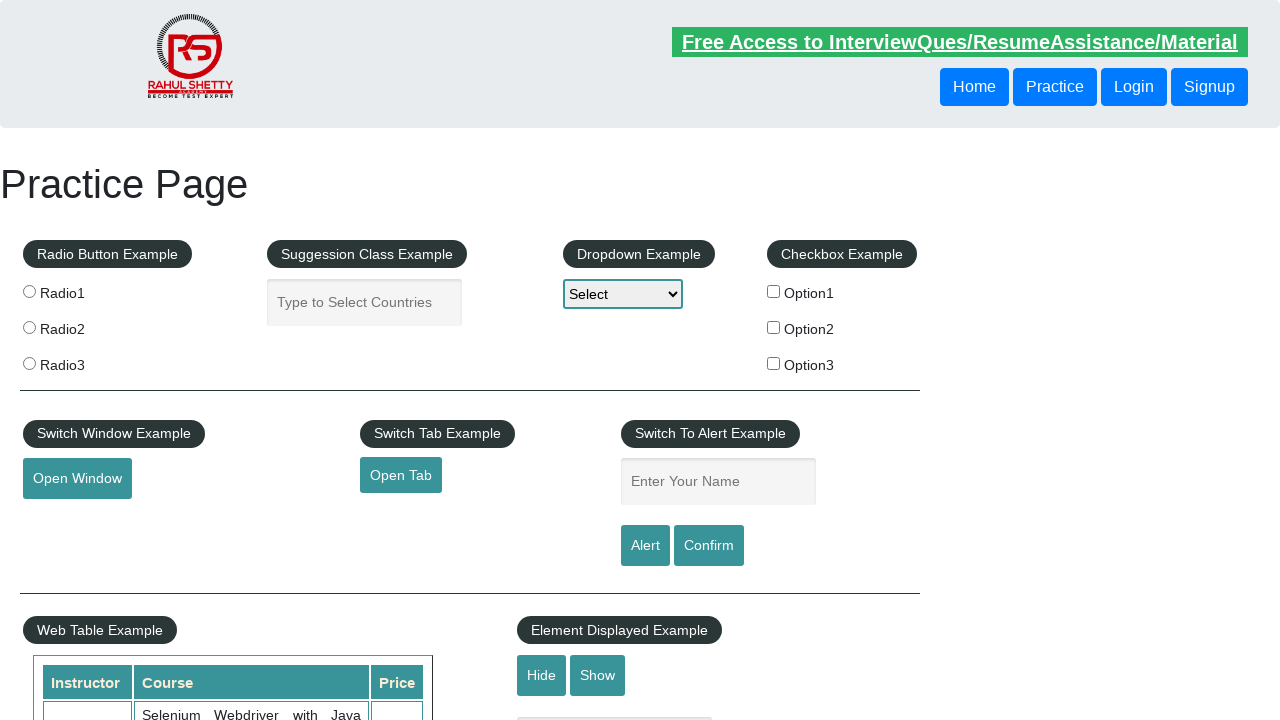

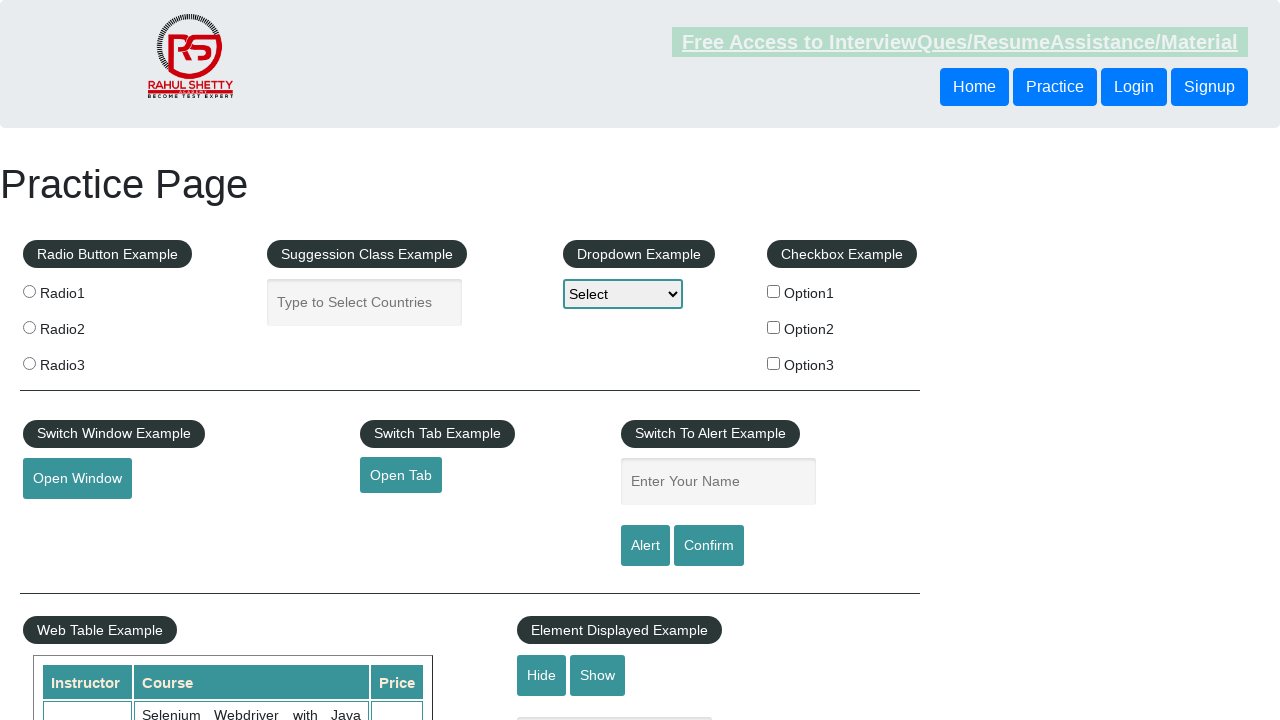